Tests browser alert handling by clicking a button that triggers an alert dialog and accepting it

Starting URL: https://www.selenium.dev/documentation/webdriver/interactions/alerts/

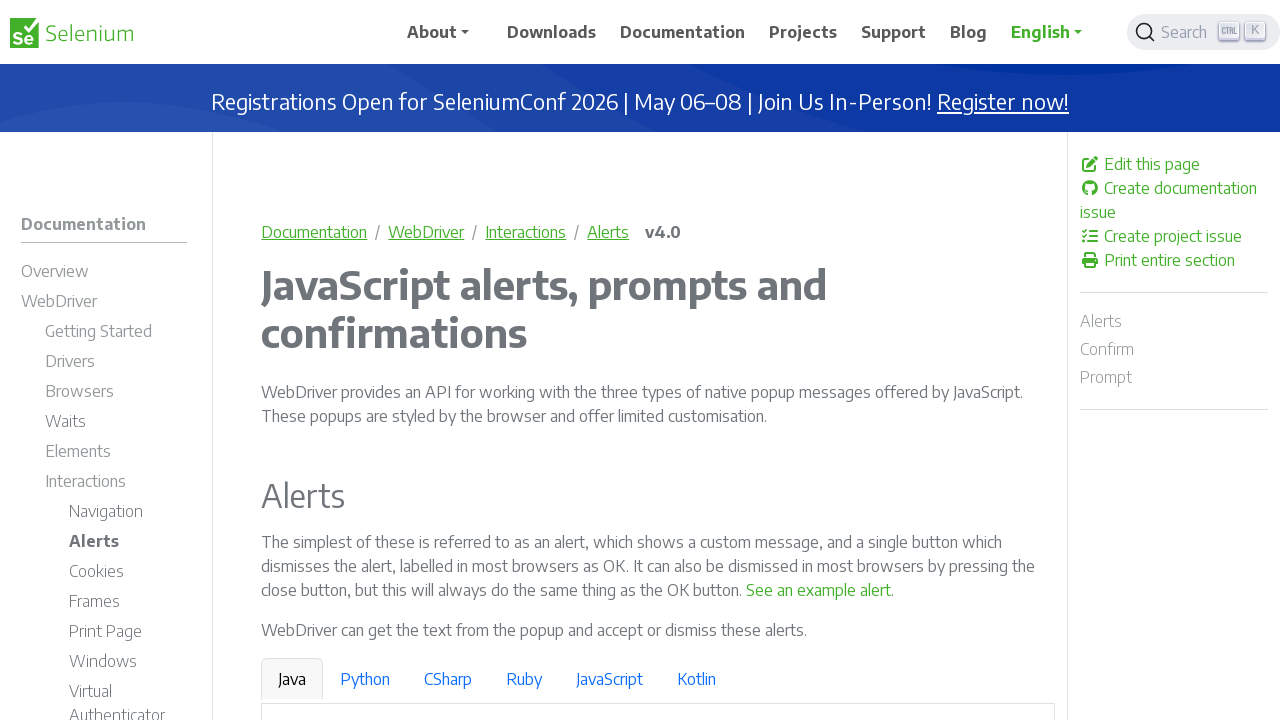

Set up dialog handler to accept alerts
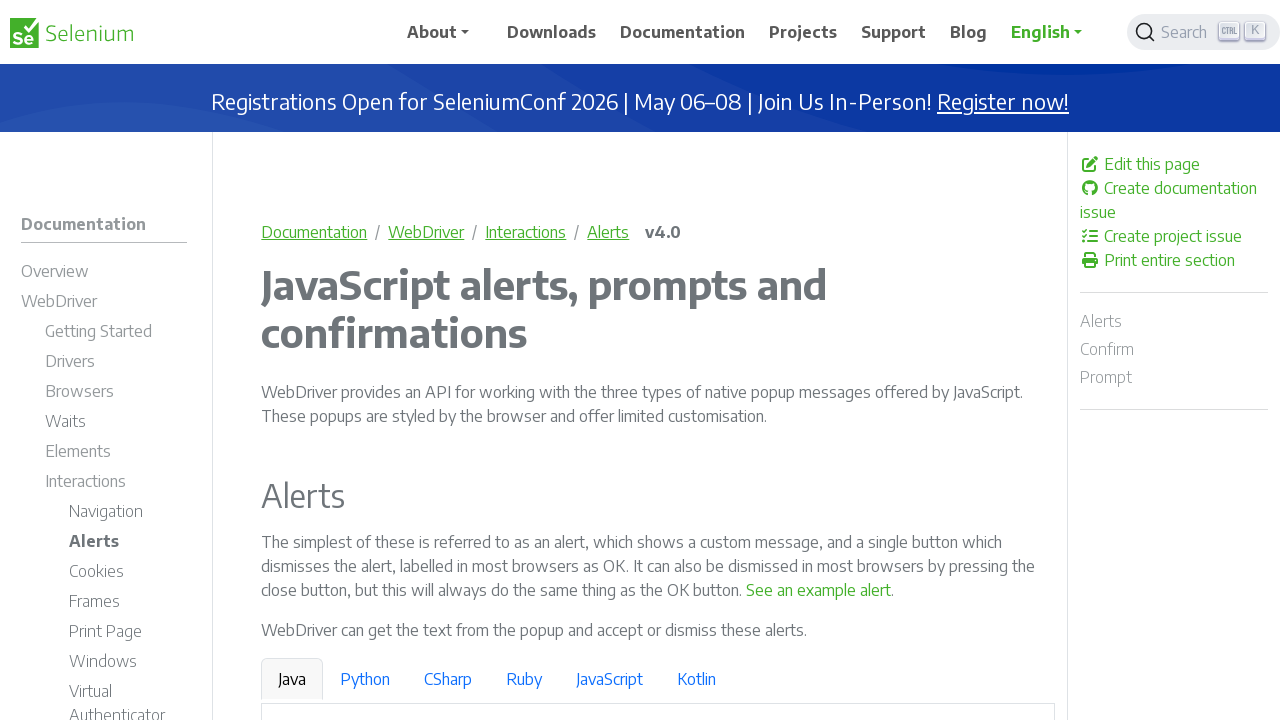

Clicked button to trigger alert dialog at (819, 590) on internal:text="See an example alert"s
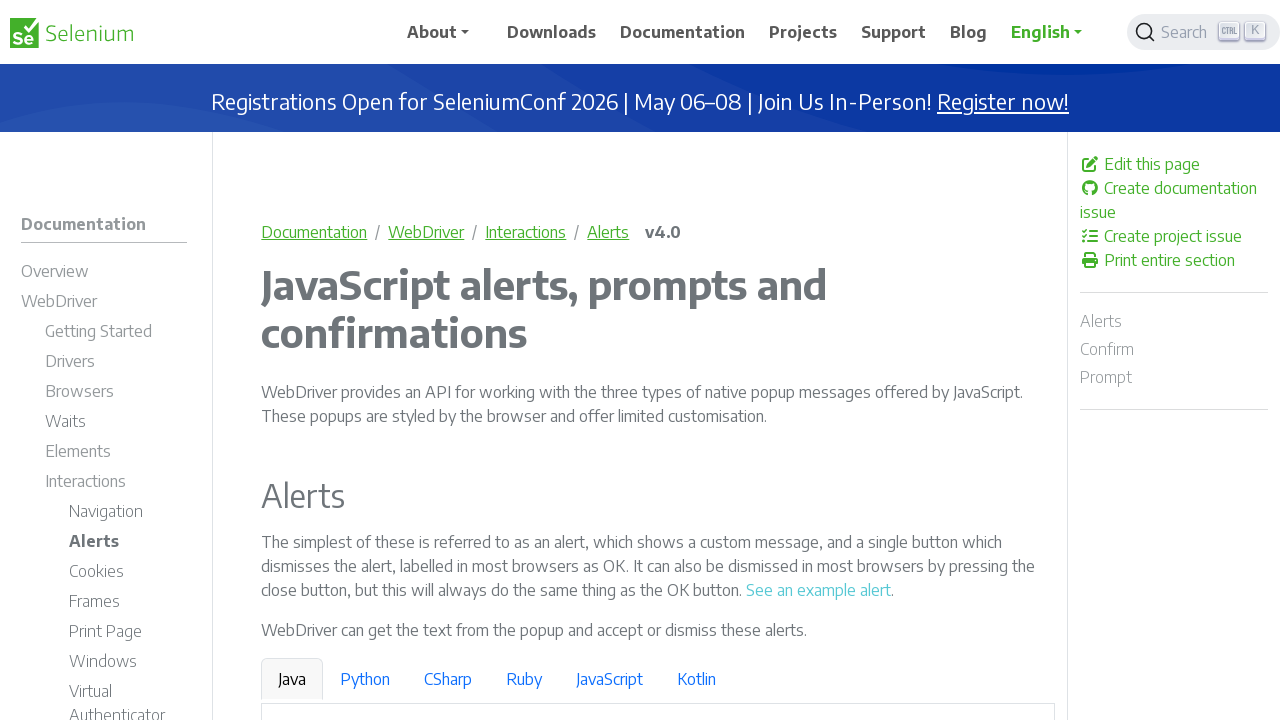

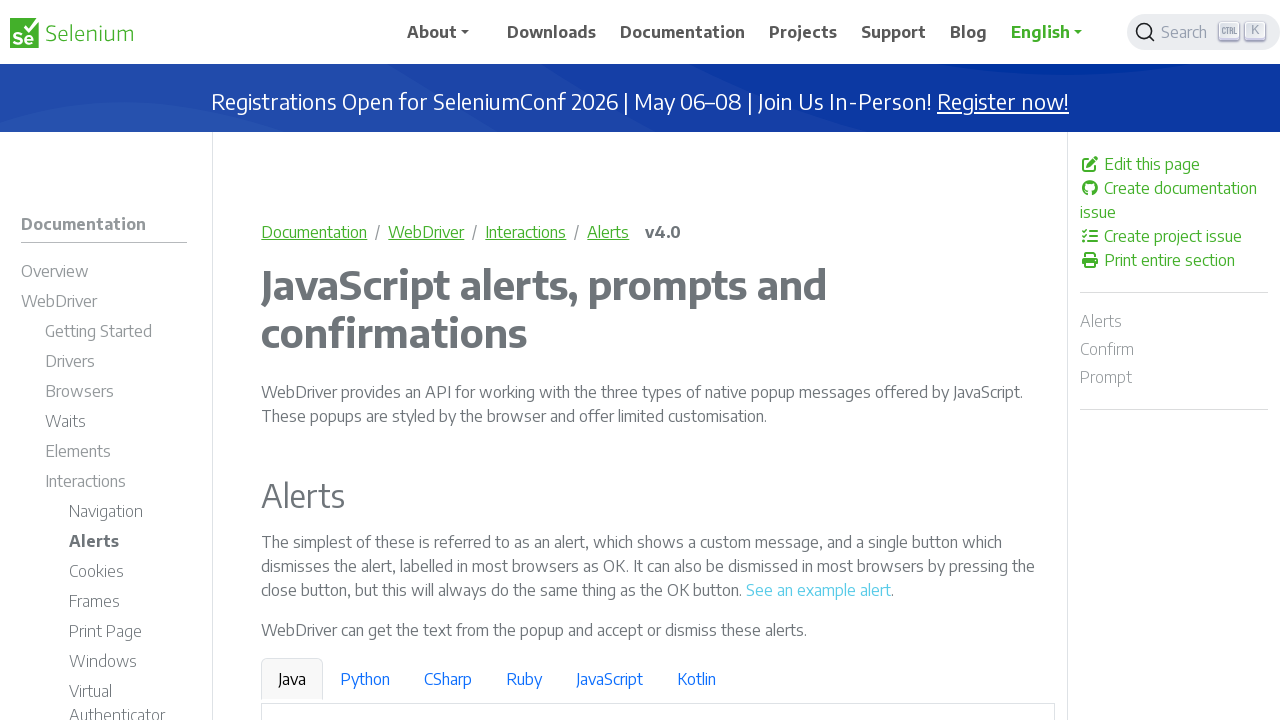